Retrieves and verifies basic page information including title, current URL, and page source of the automation practice page

Starting URL: https://rahulshettyacademy.com/AutomationPractice/

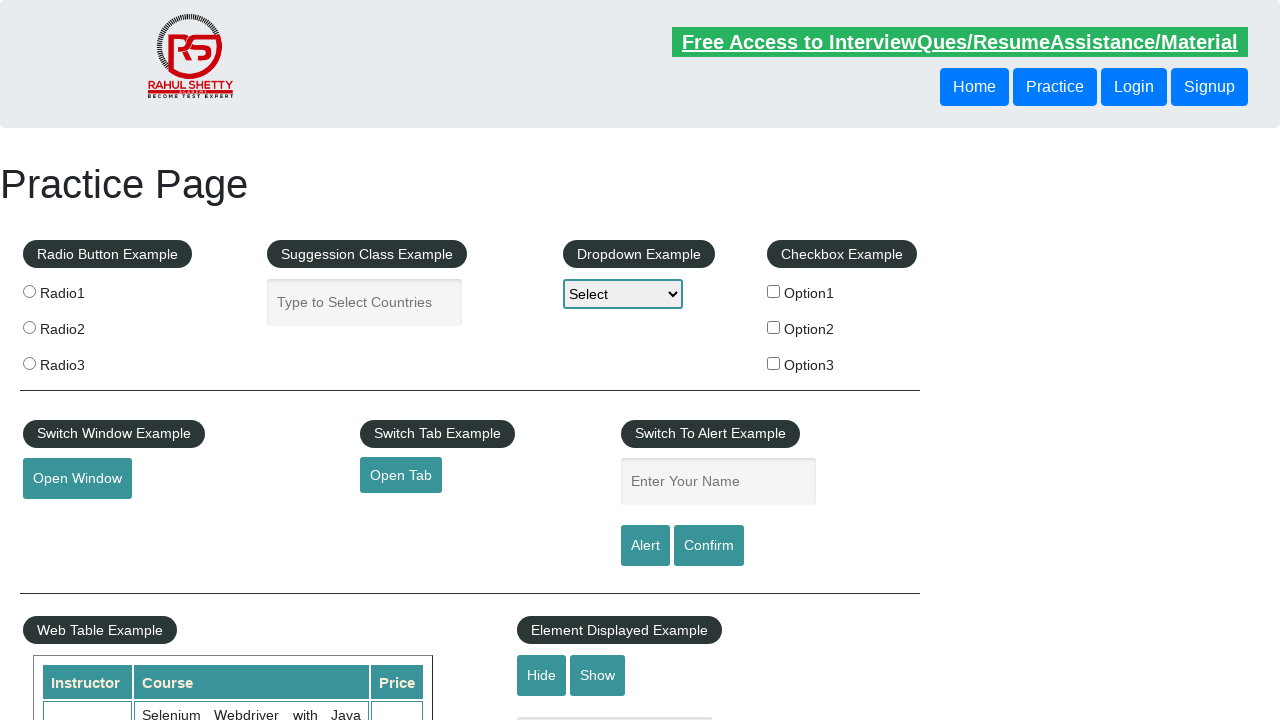

Retrieved page title
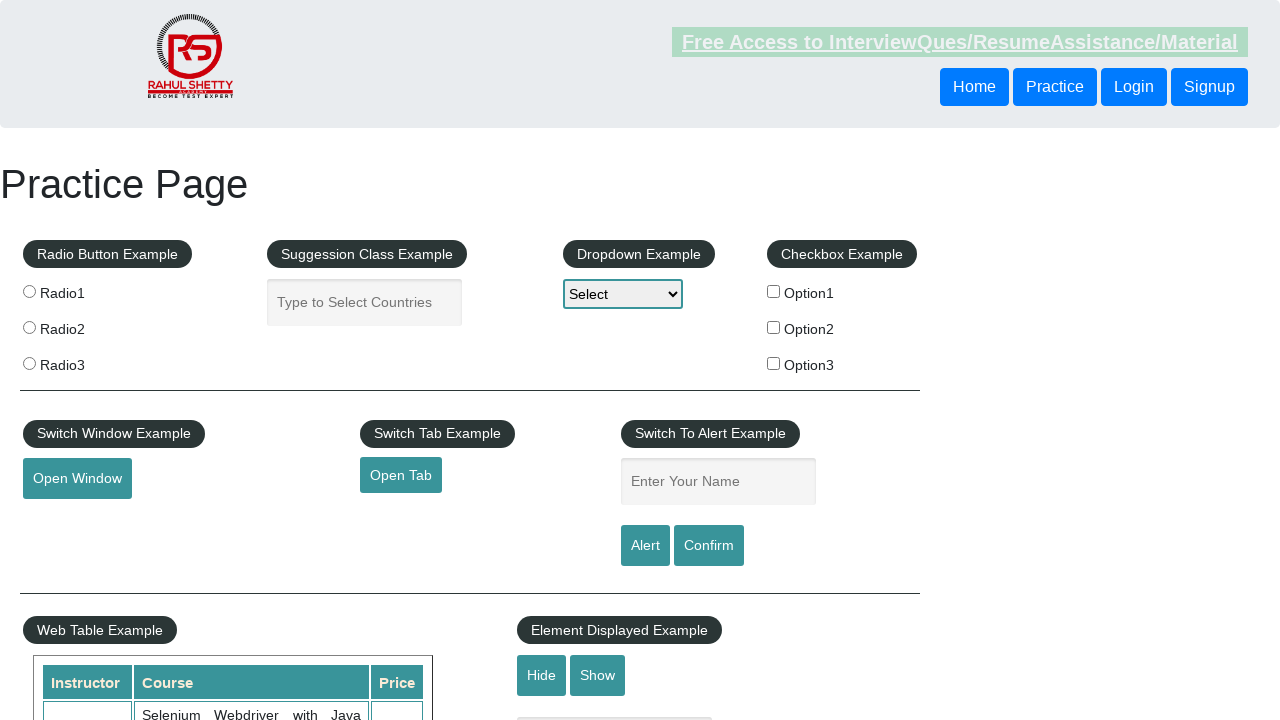

Retrieved current URL
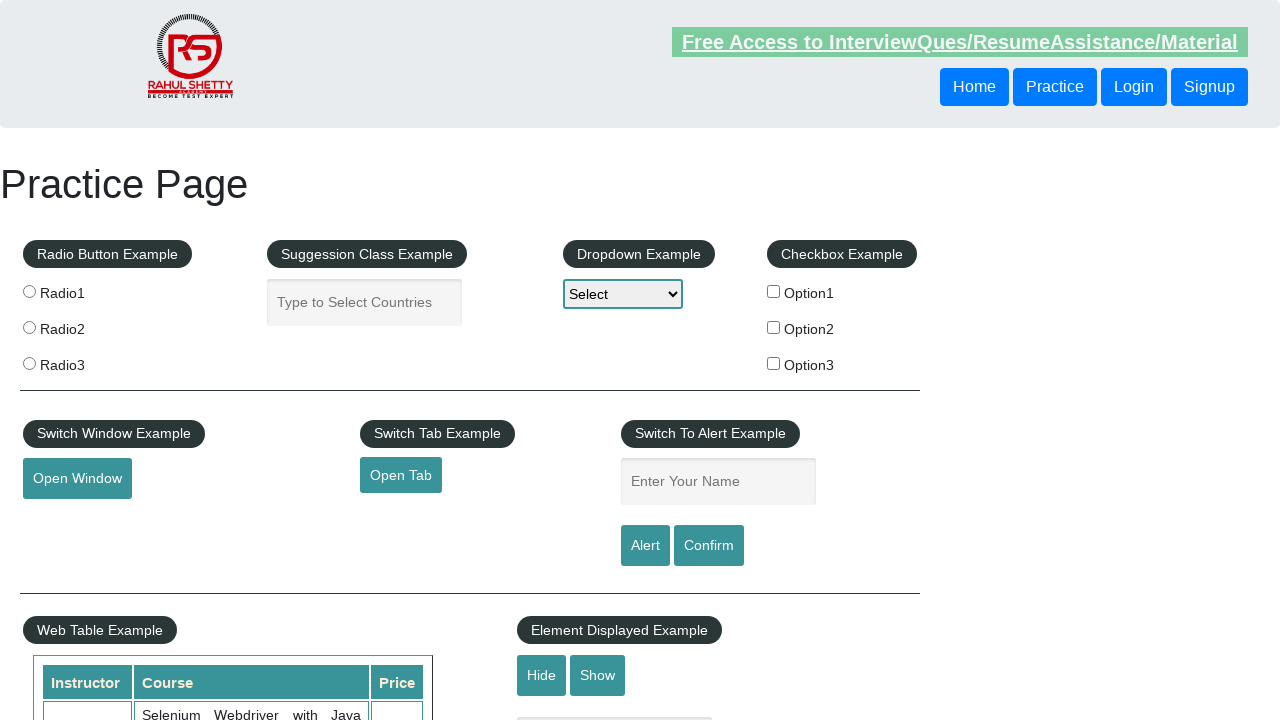

Retrieved page source content
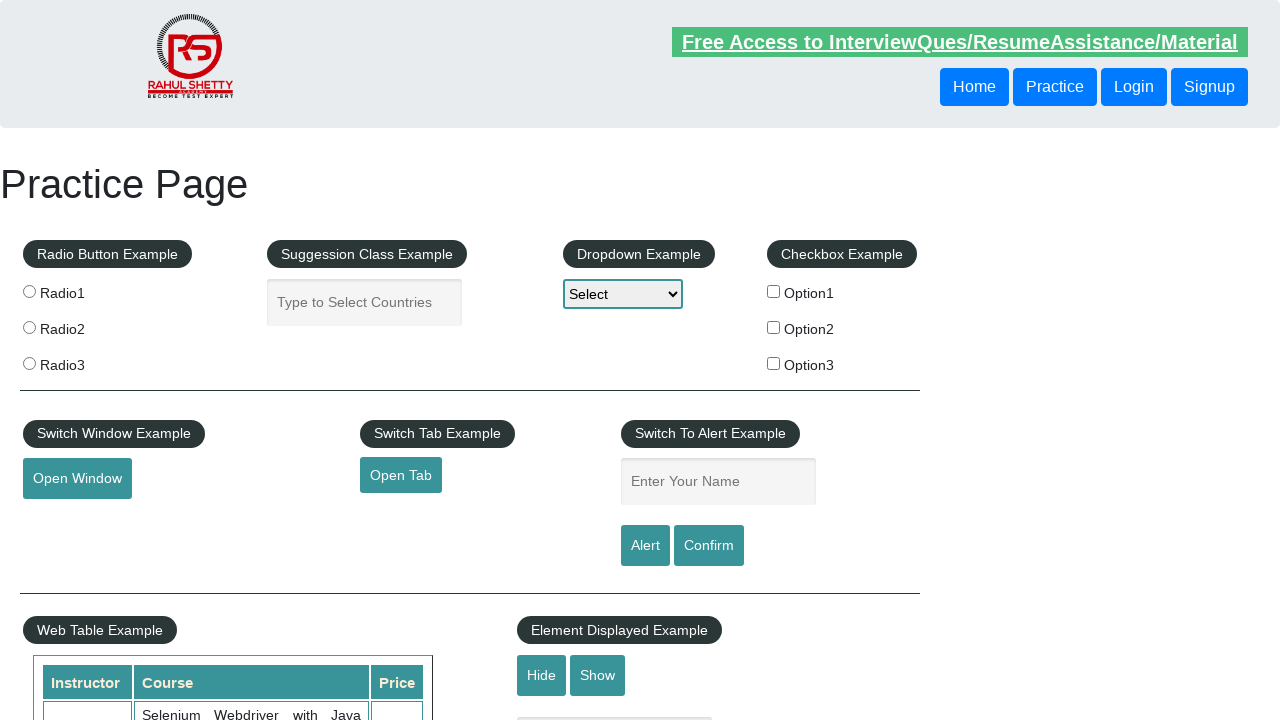

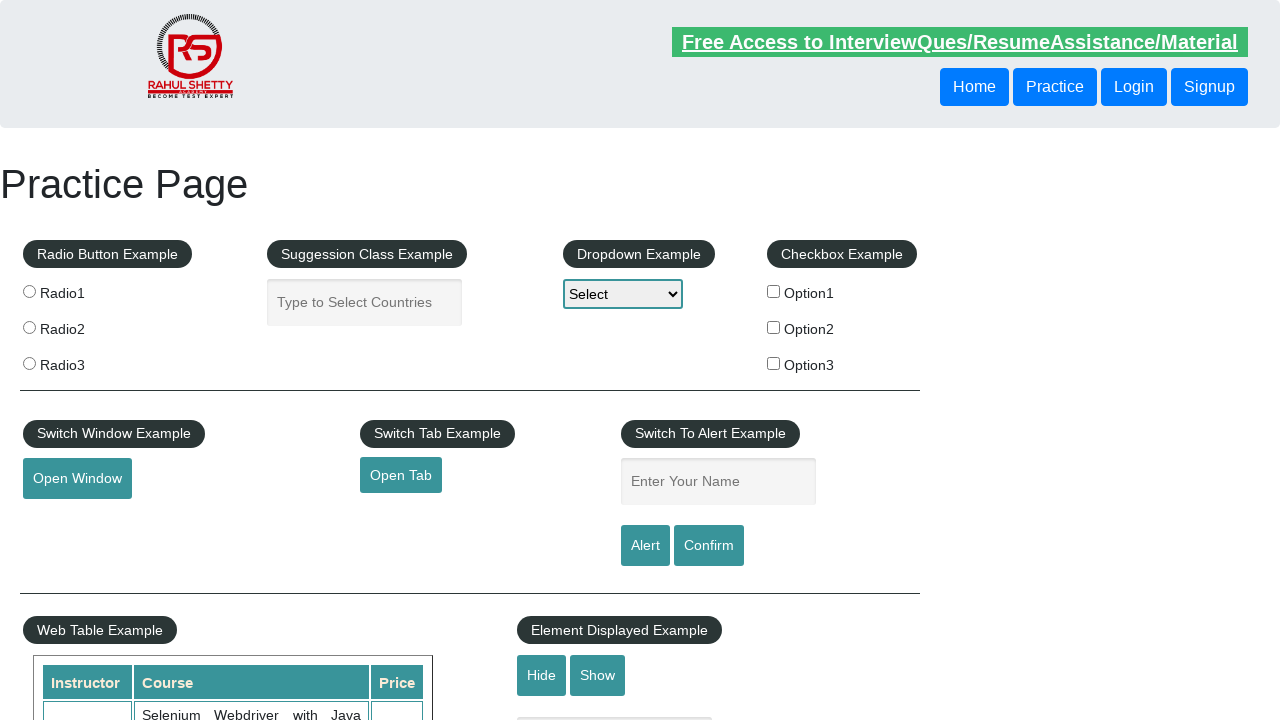